Navigates to SpiceJet website, hovers over Add-ons menu, and clicks on Visa Services option

Starting URL: https://www.spicejet.com/

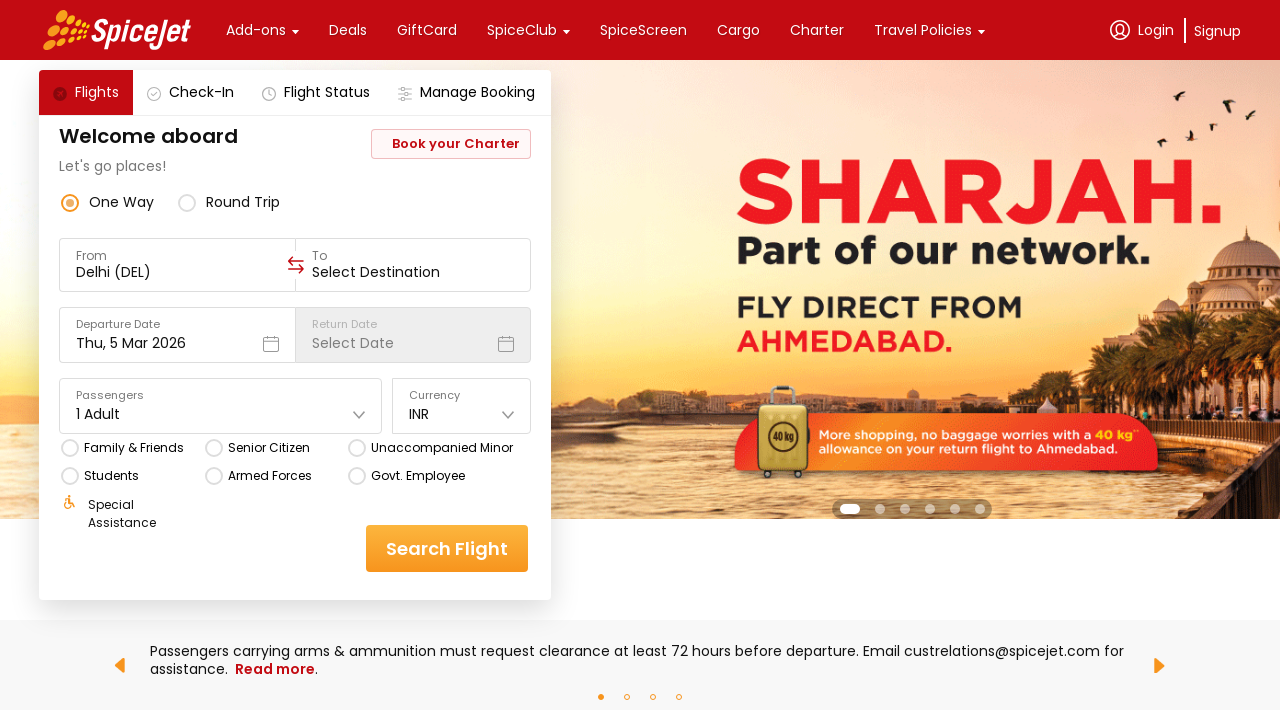

Navigated to SpiceJet website
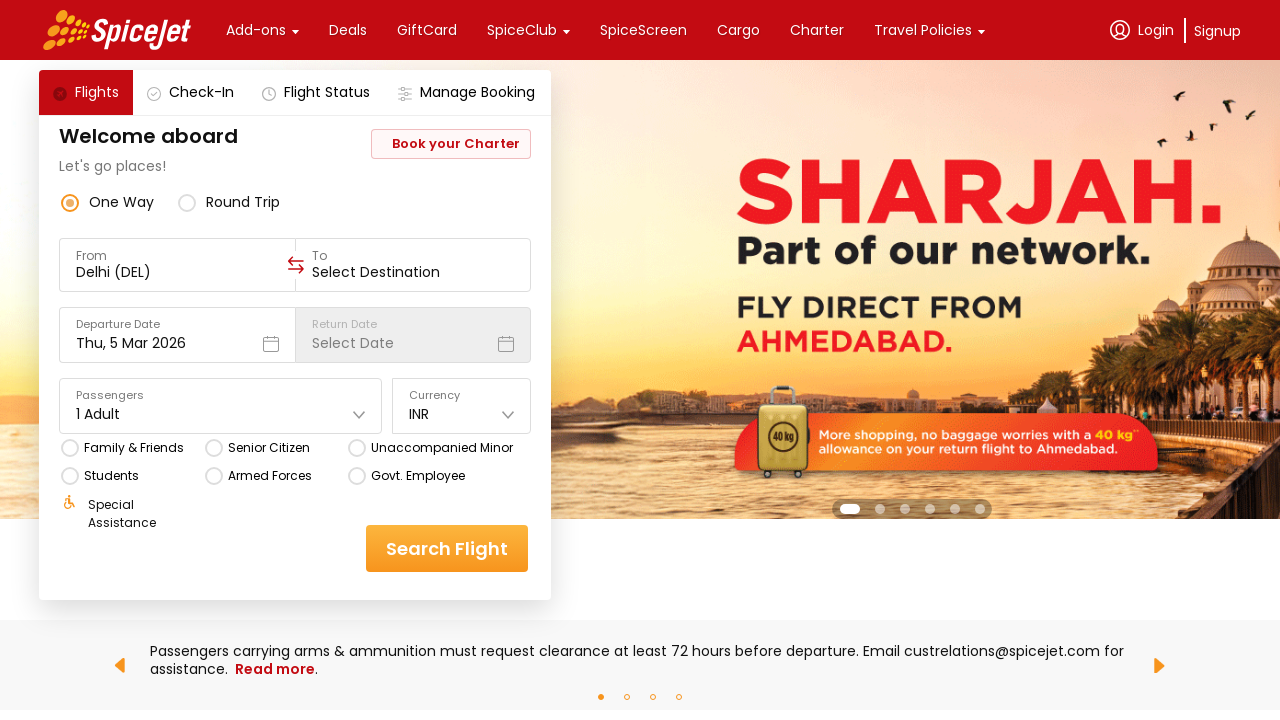

Hovered over Add-ons menu at (256, 30) on xpath=//div[text()='Add-ons']
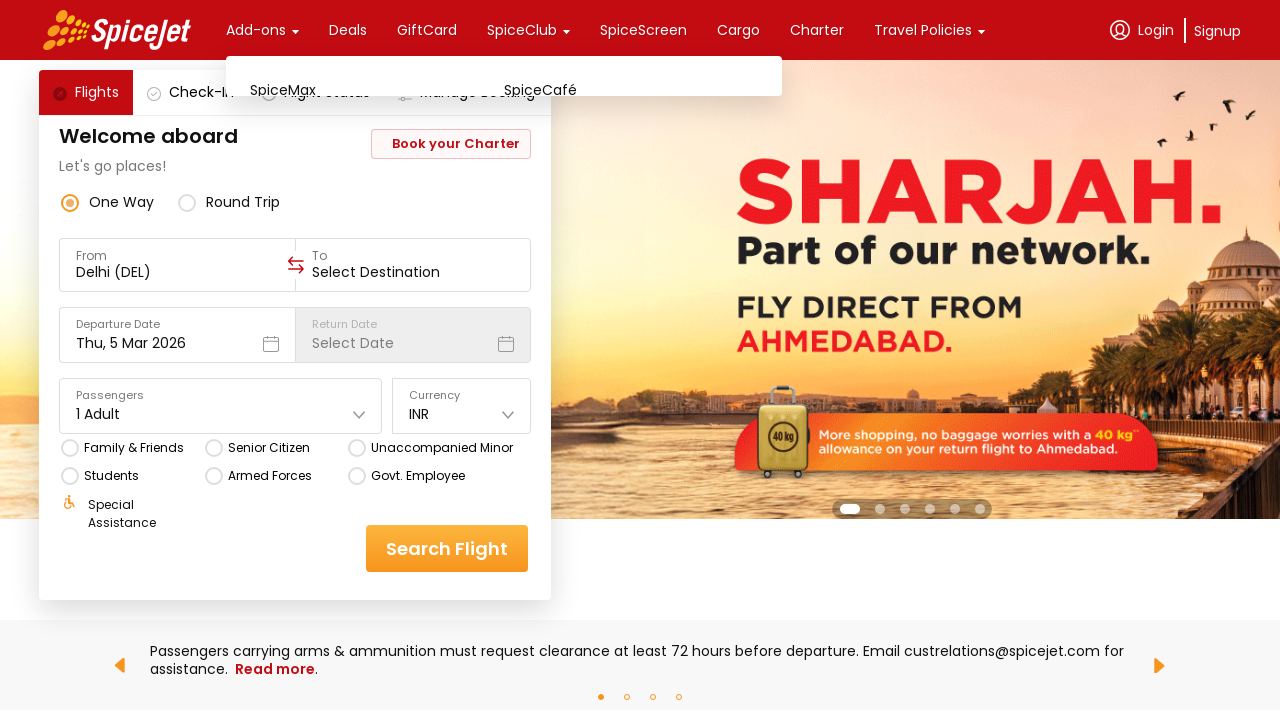

Clicked on Visa Services option at (631, 123) on (//div[text()='Visa Services'])[1]
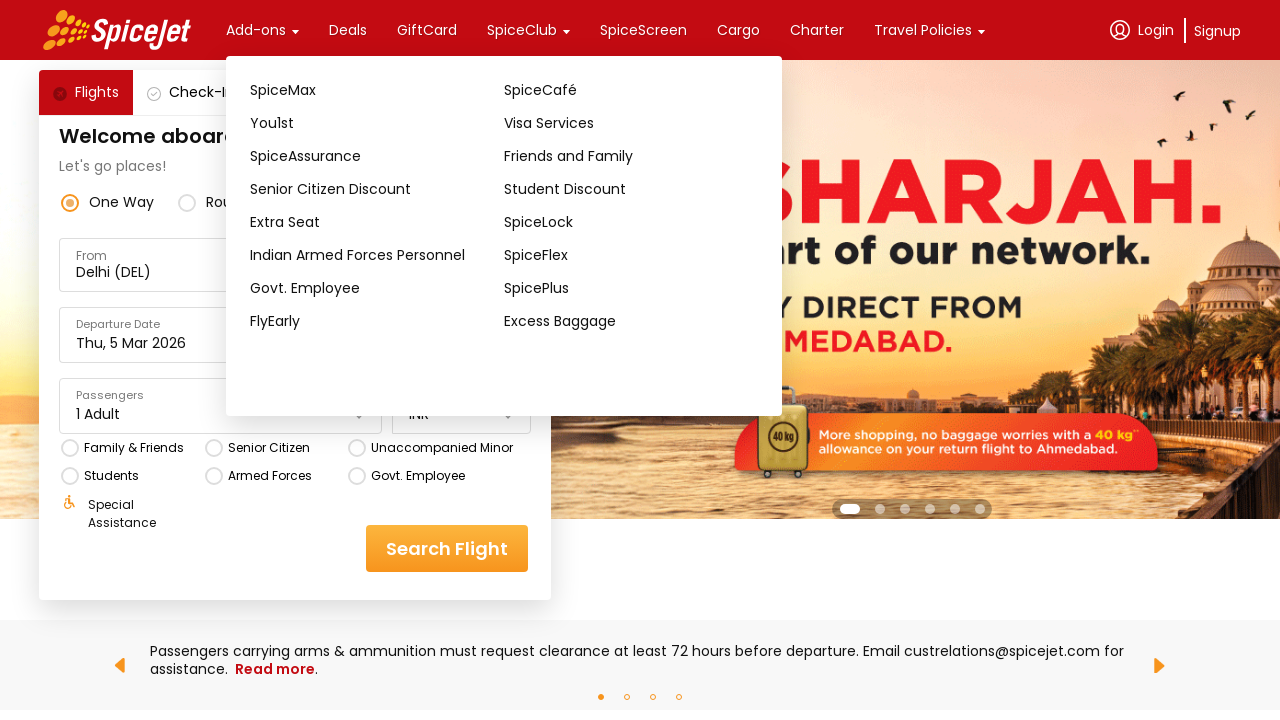

Pressed down arrow key
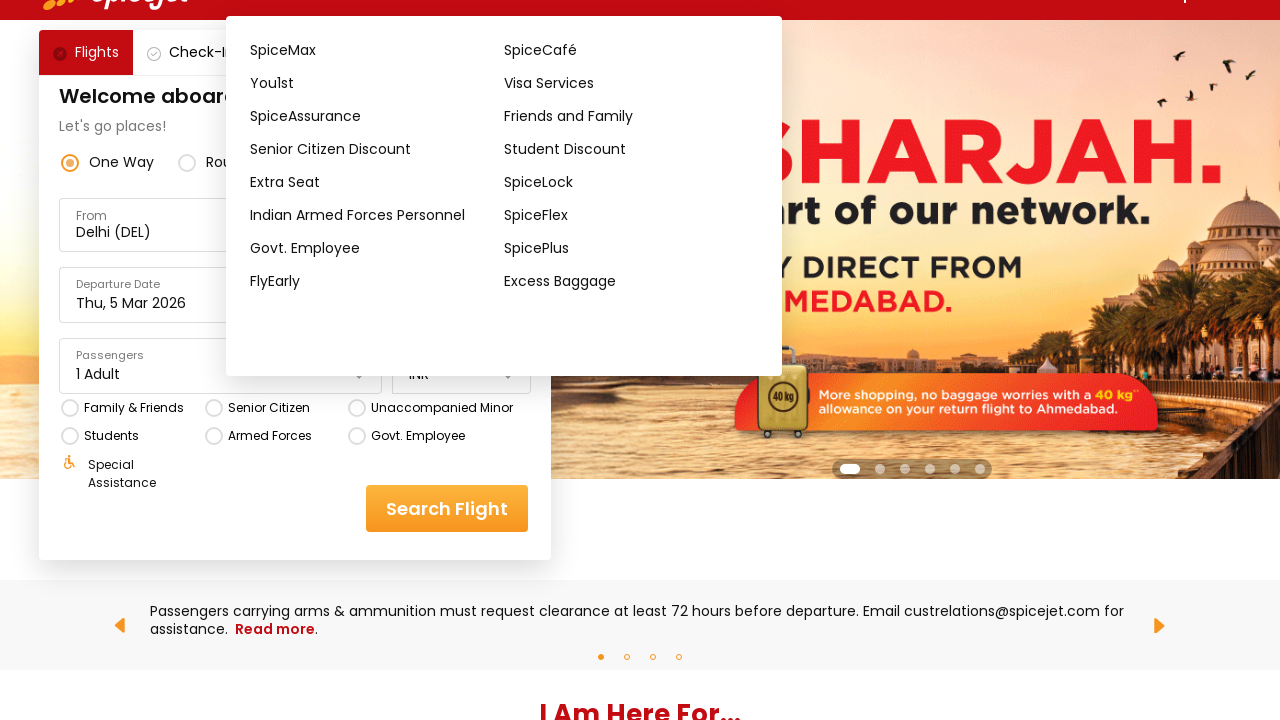

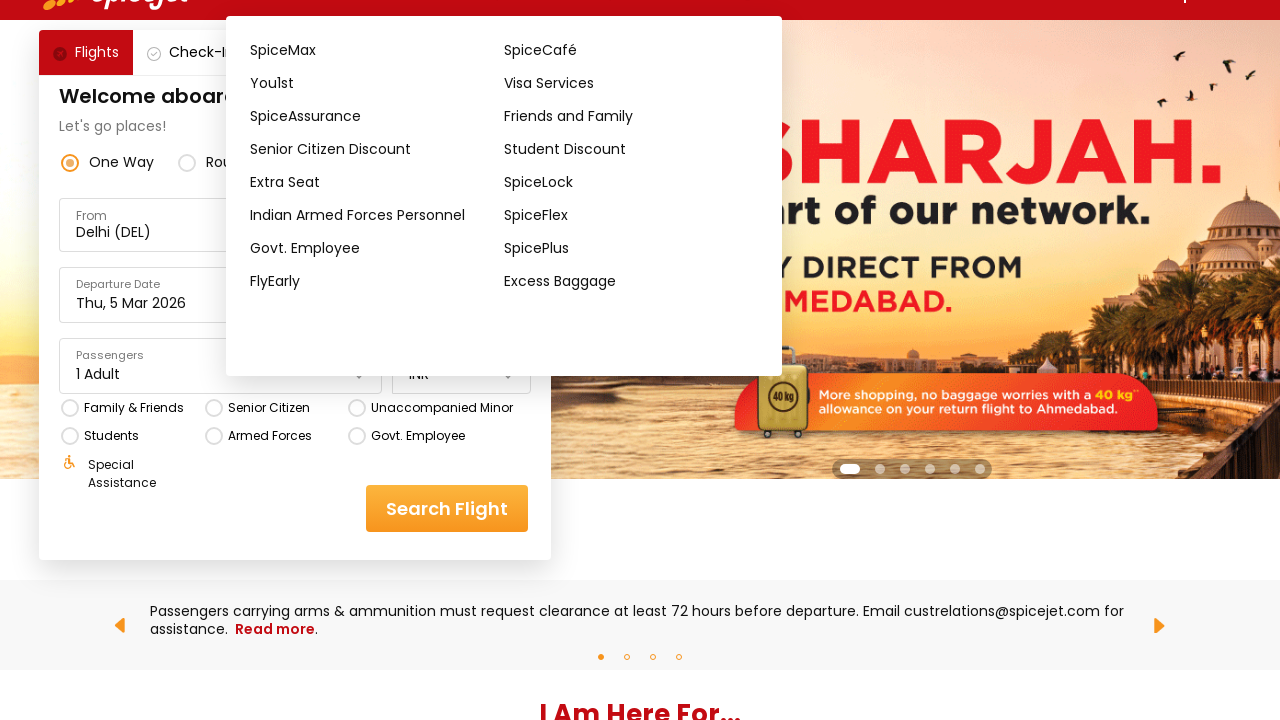